Tests right-click context menu functionality by right-clicking an element, hovering over menu items, and clicking to dismiss

Starting URL: http://swisnl.github.io/jQuery-contextMenu/demo.html

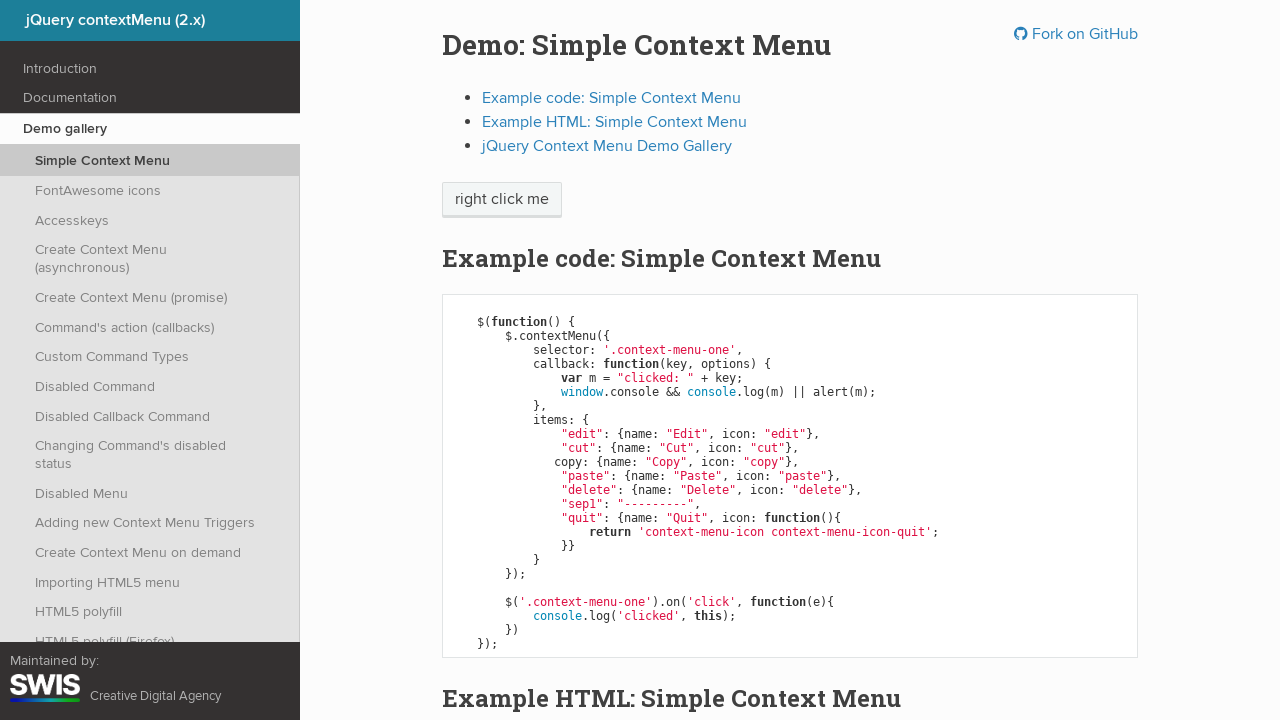

Right-clicked on context menu element at (502, 200) on span.context-menu-one
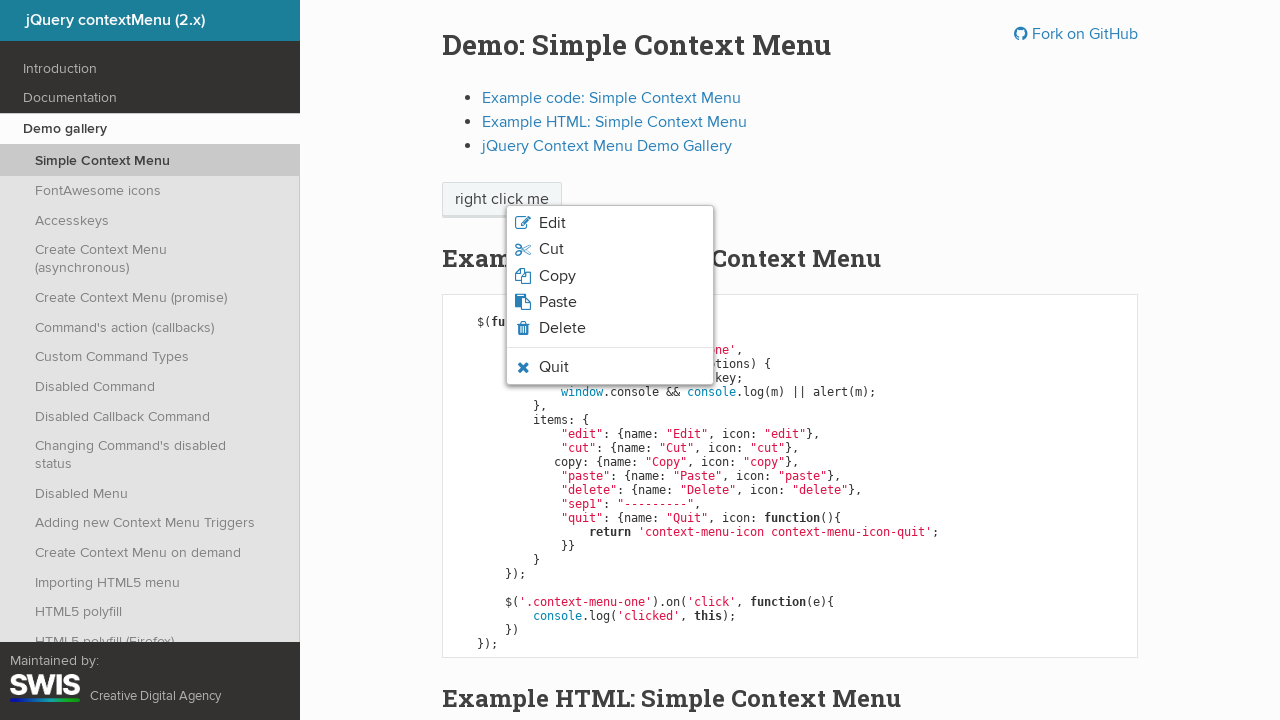

Verified quit option is visible in context menu
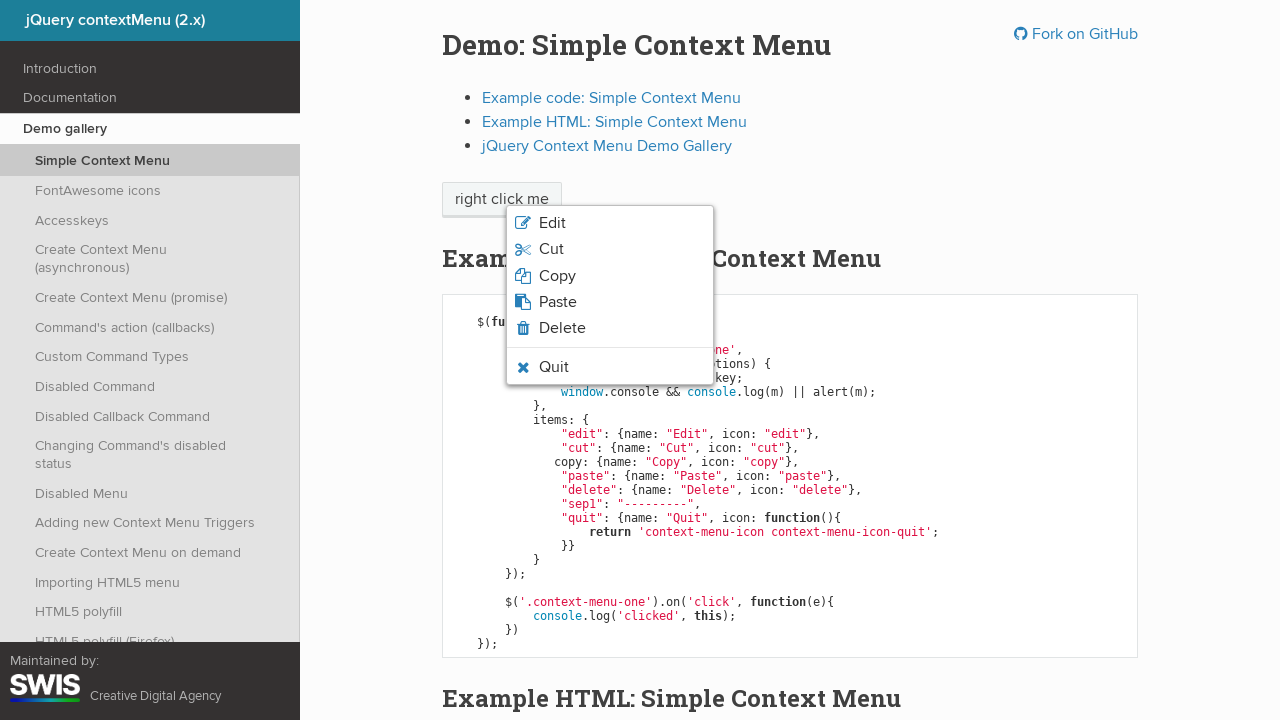

Hovered over quit menu option at (610, 367) on li.context-menu-icon-quit
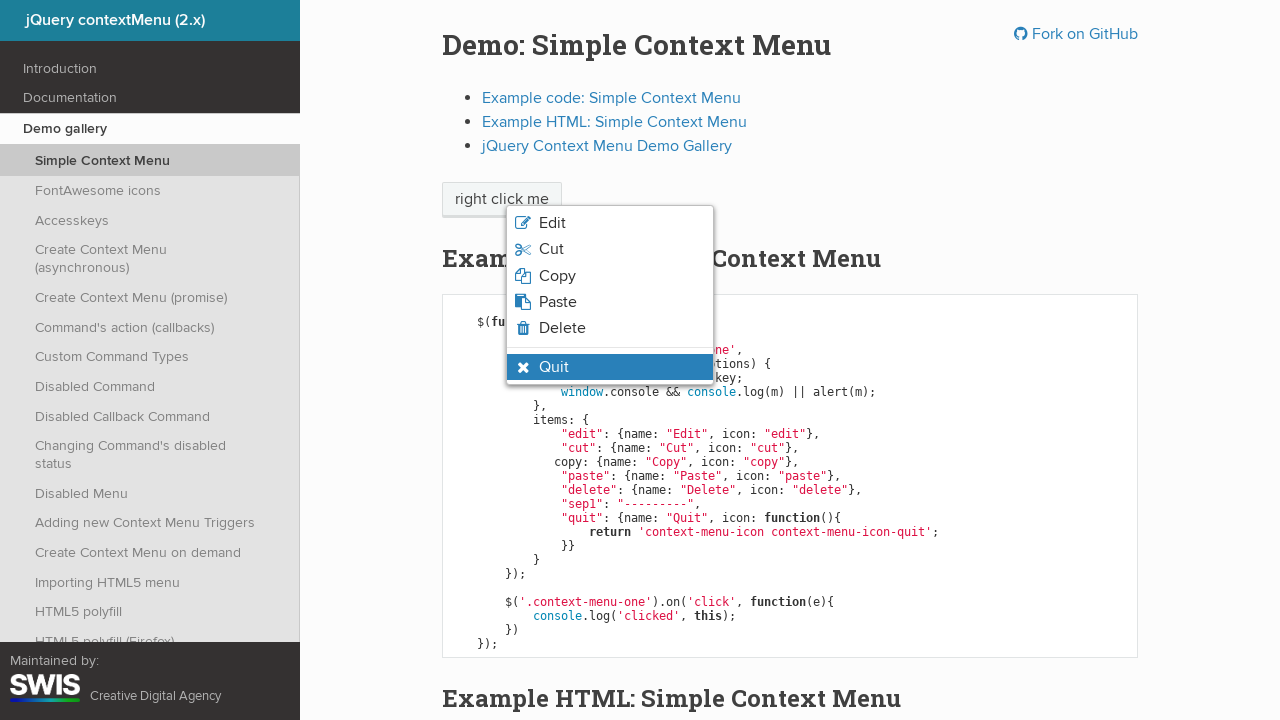

Verified quit option is in hover state
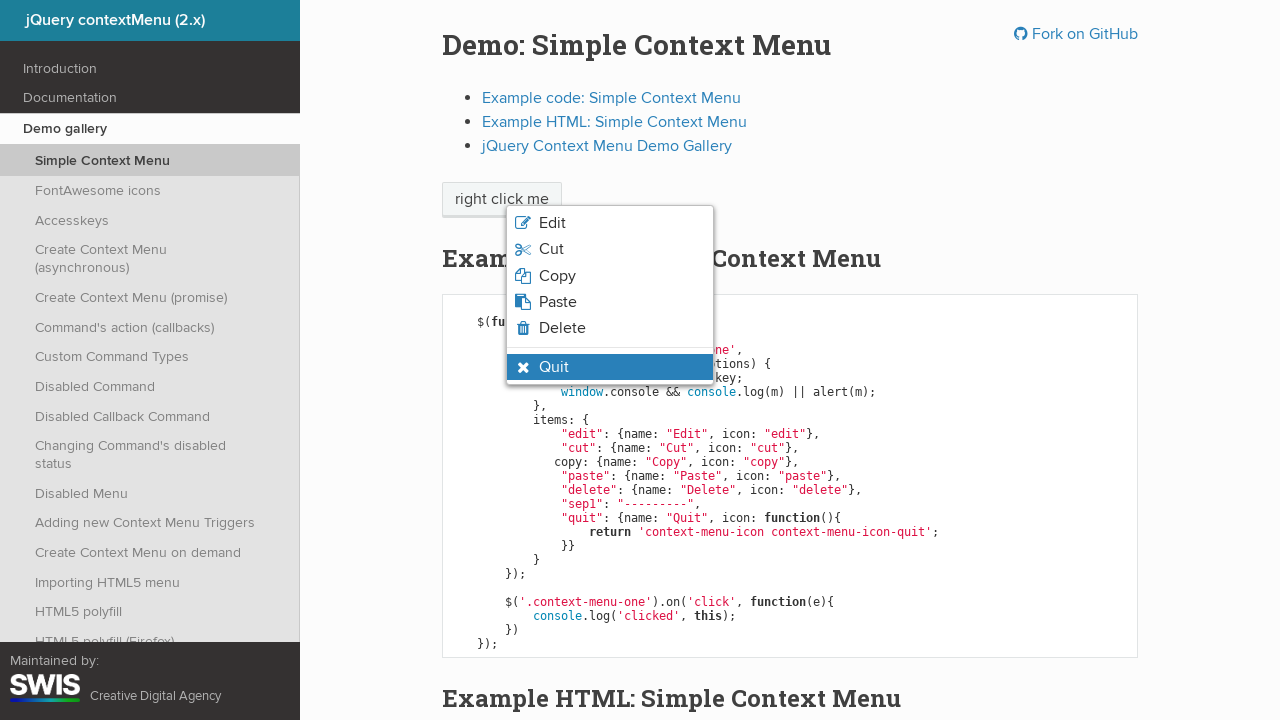

Clicked quit menu option at (610, 367) on li.context-menu-icon-quit
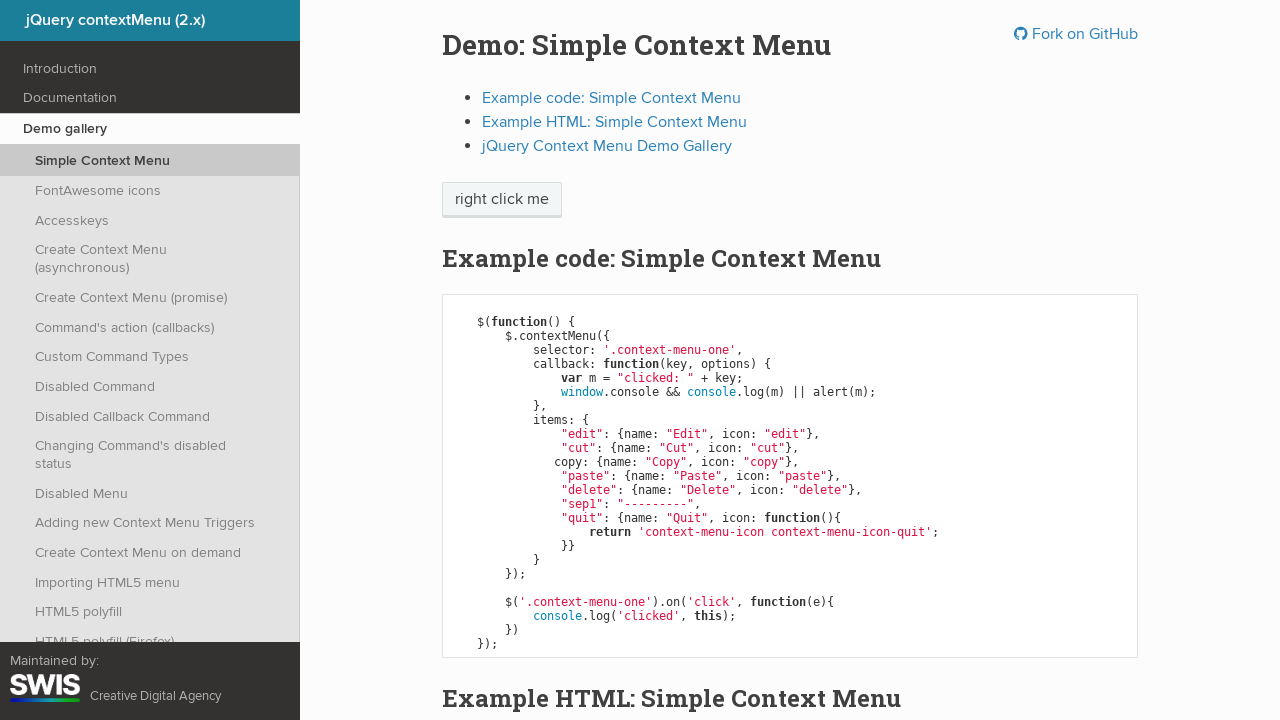

Accepted alert dialog
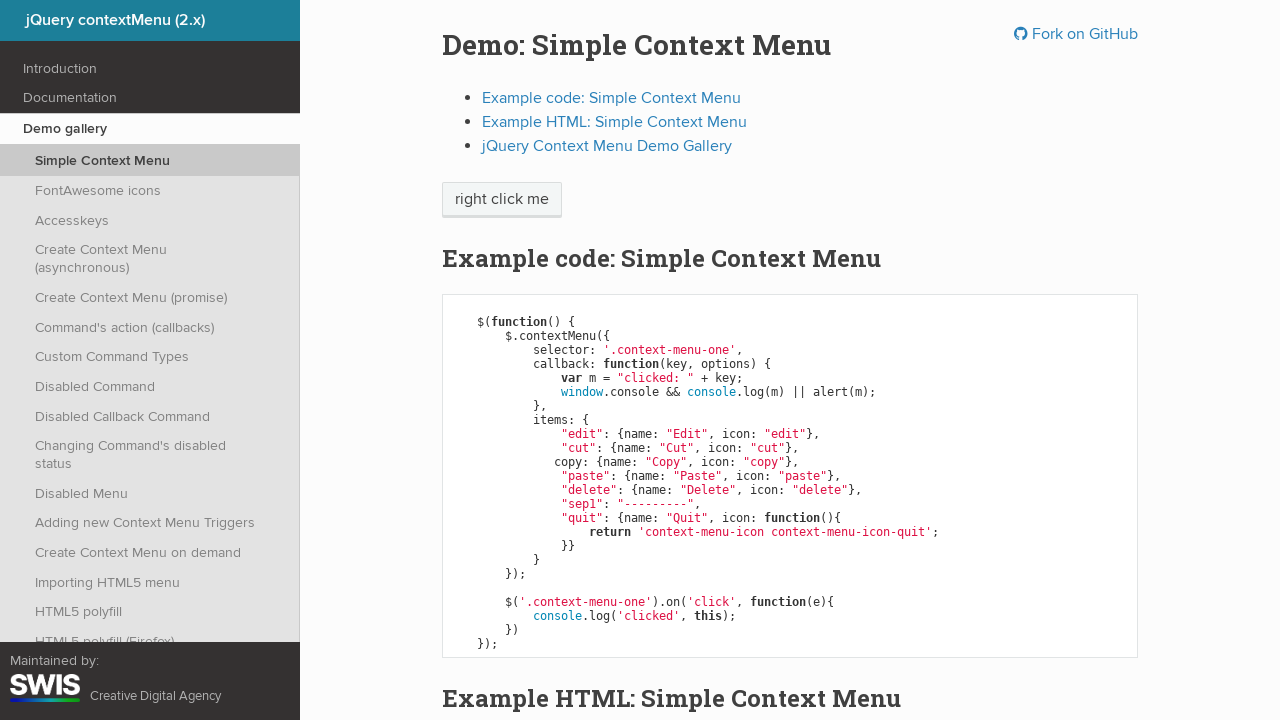

Verified context menu is dismissed and quit option is no longer visible
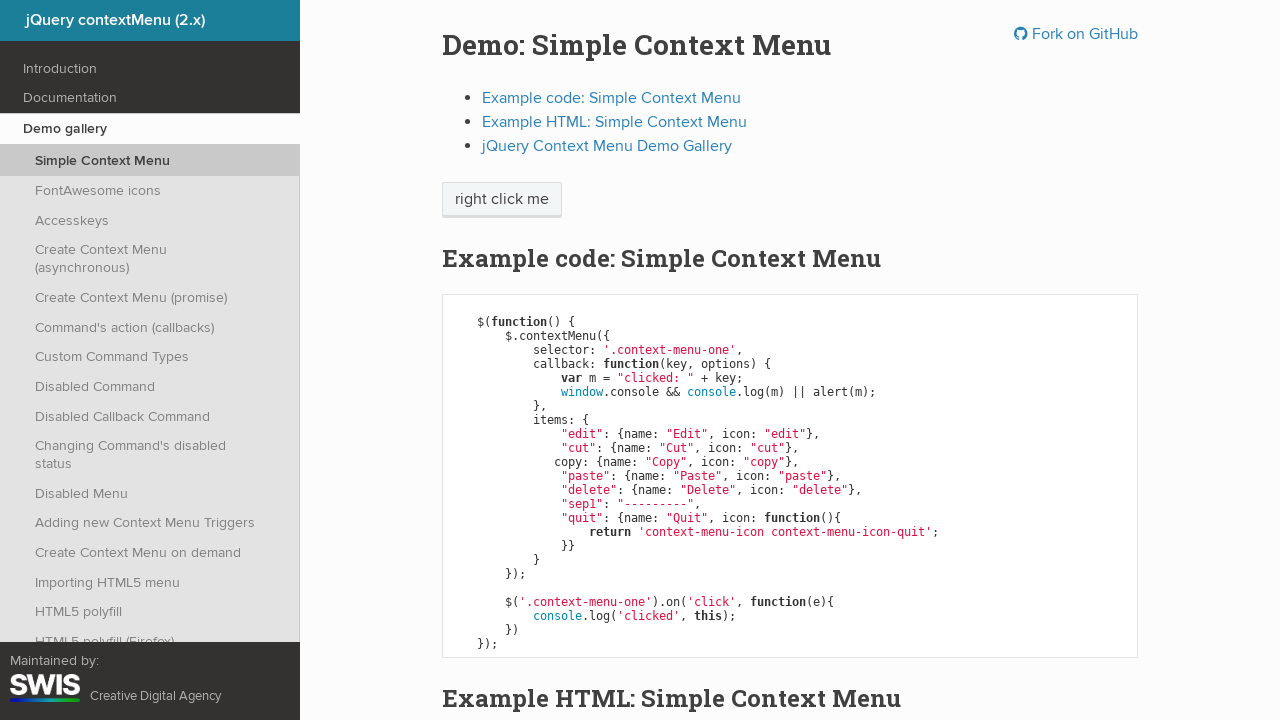

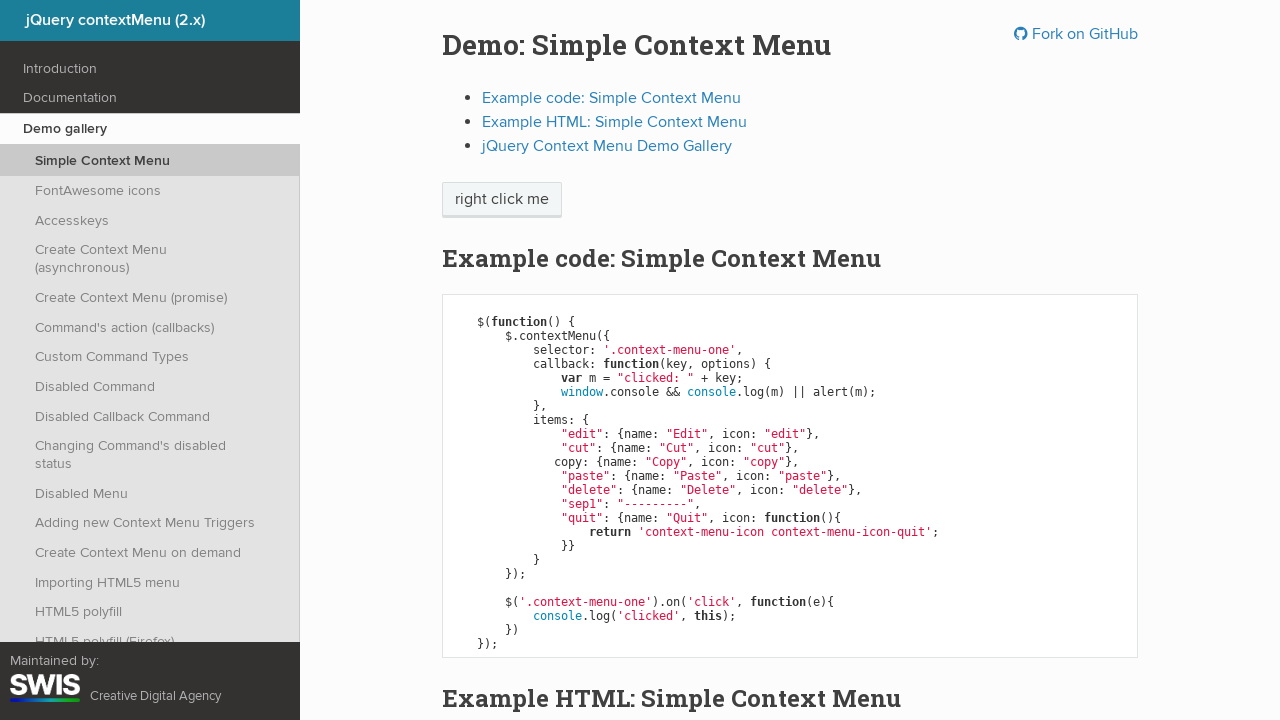